Navigates to Yogiyo food delivery website, sets a delivery address in Jeonju, Korea, browses the Cafe/Dessert category, clicks on a store to view its details including menu and business information tabs.

Starting URL: https://www.yogiyo.co.kr/mobile/#/

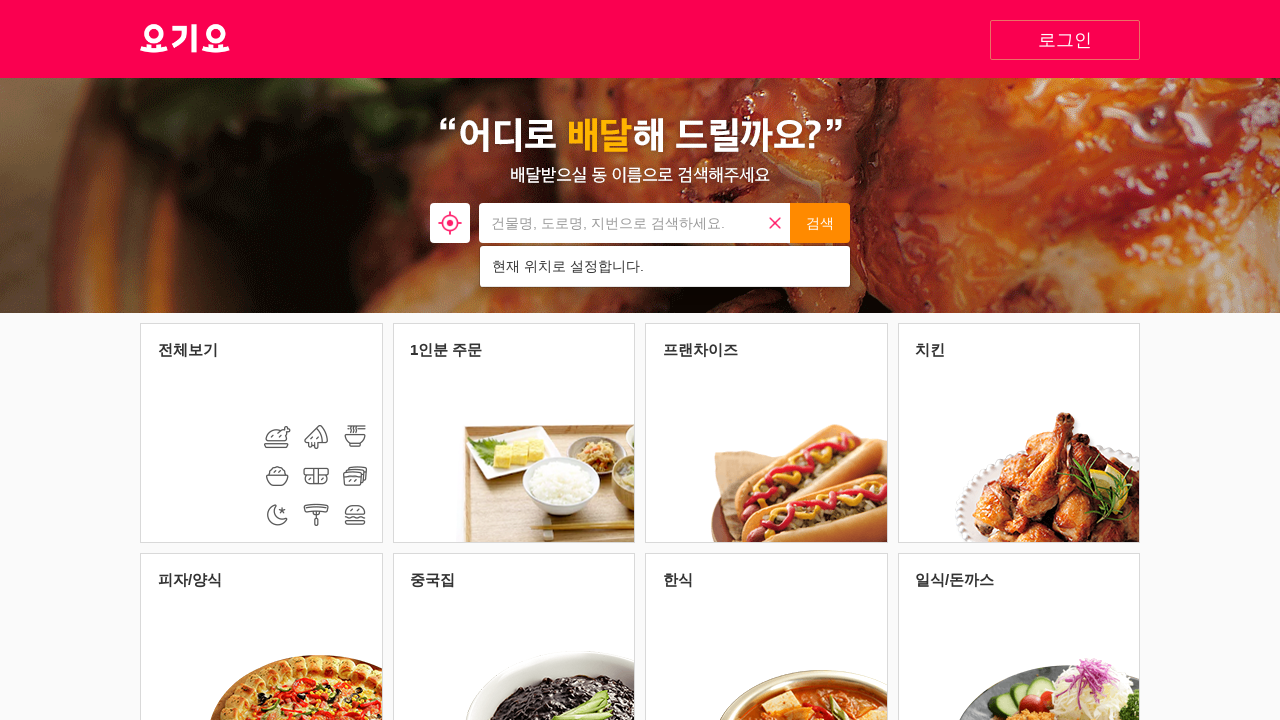

Address input field loaded
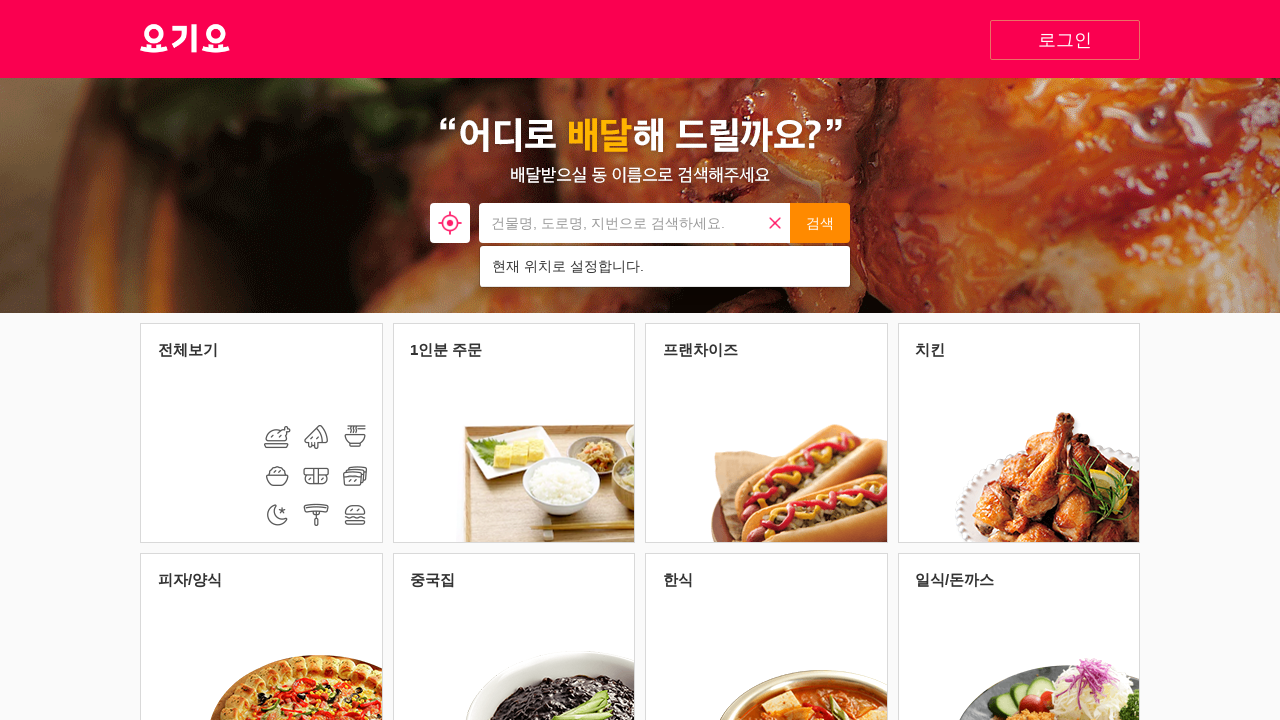

Entered delivery address in Jeonju, Korea on .form-control
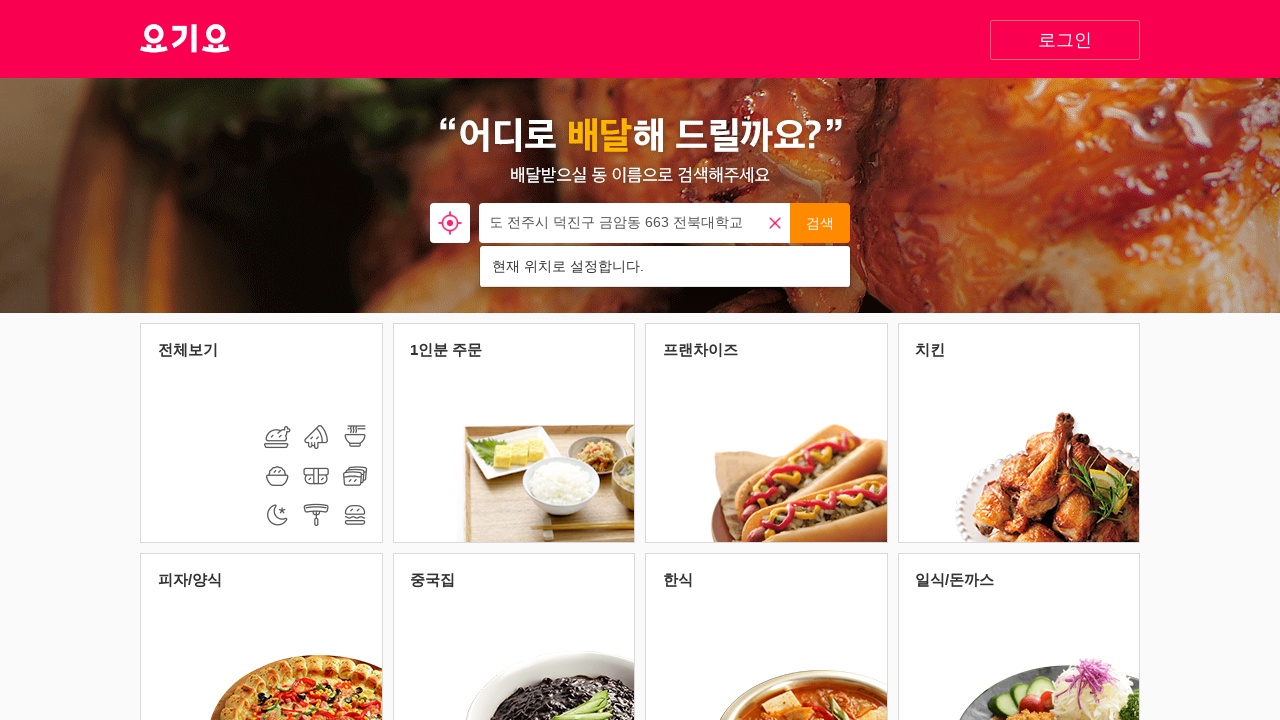

Pressed Enter to search for delivery address on .form-control
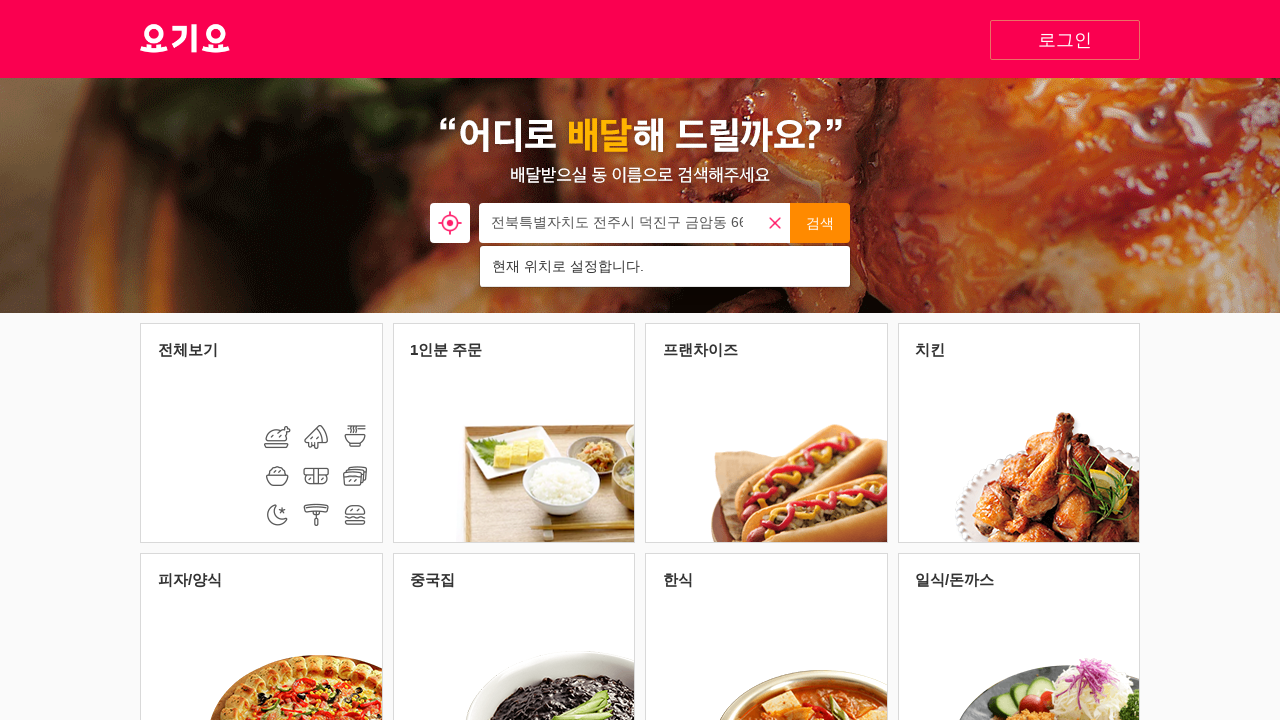

Address suggestion appeared
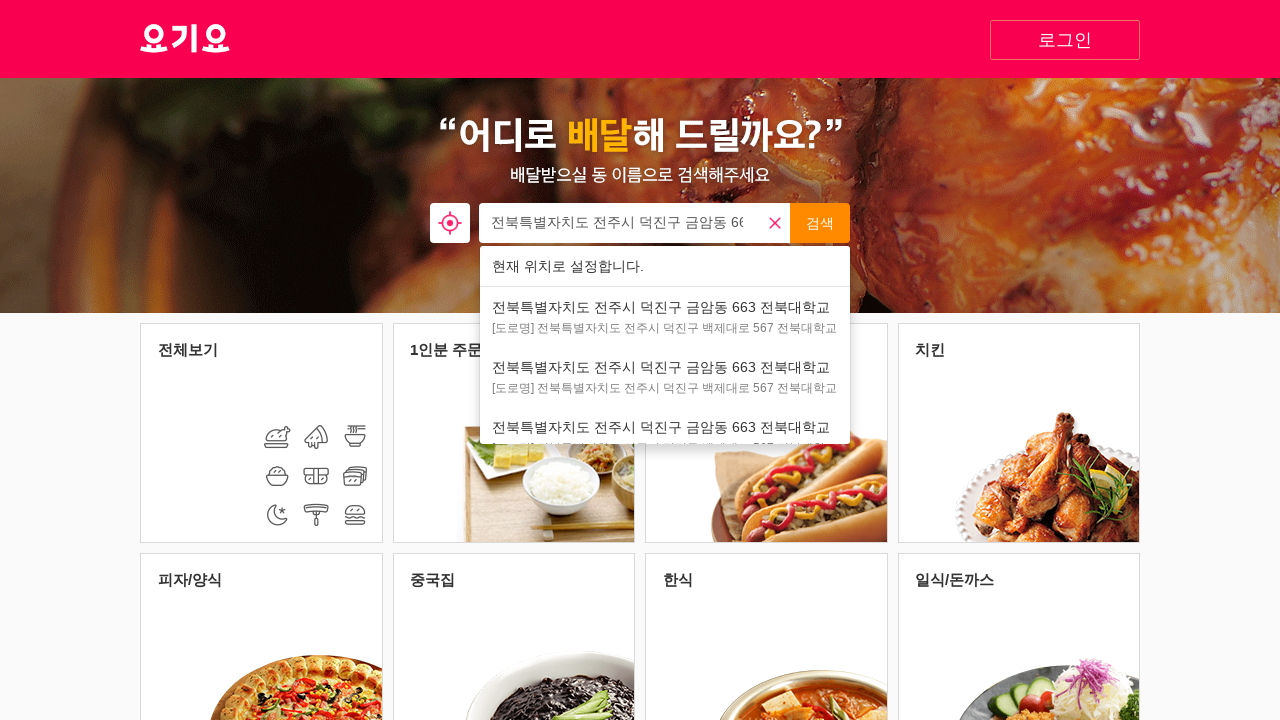

Clicked on address suggestion at (665, 317) on xpath=//*[@id="search"]/div/form/ul/li[3]/a
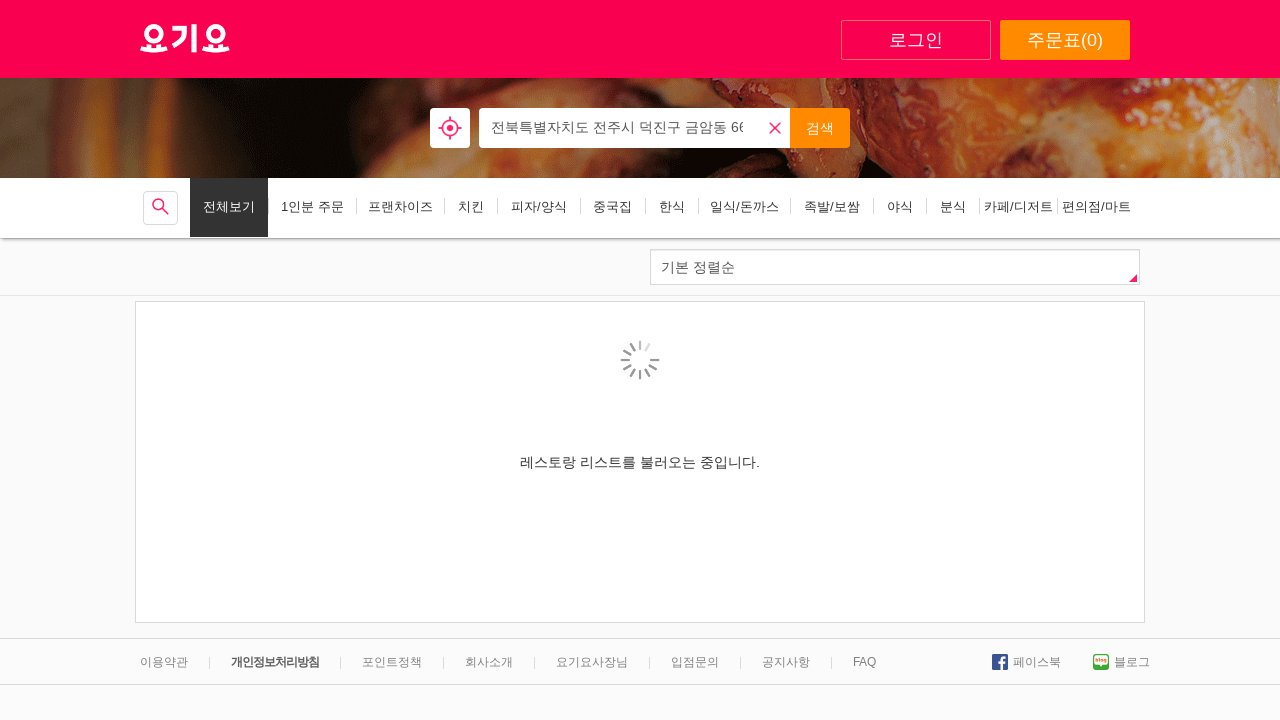

Waited for address selection to process
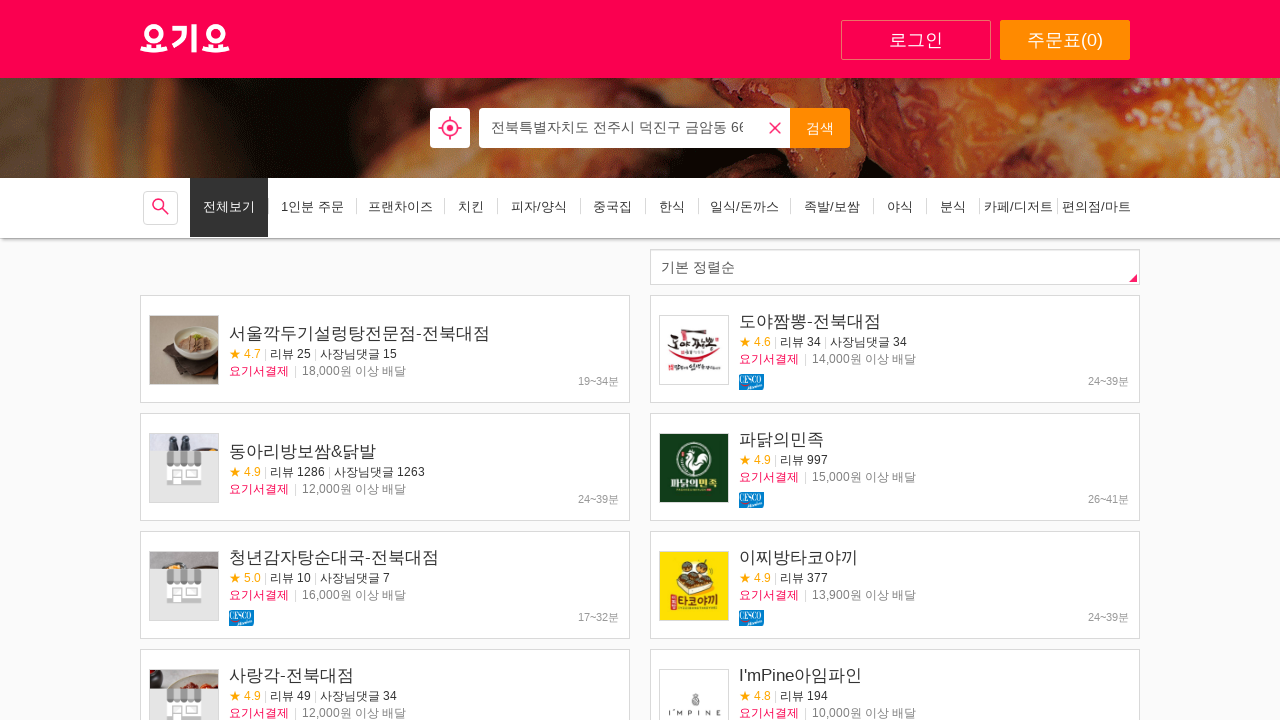

Cafe/Dessert category became visible
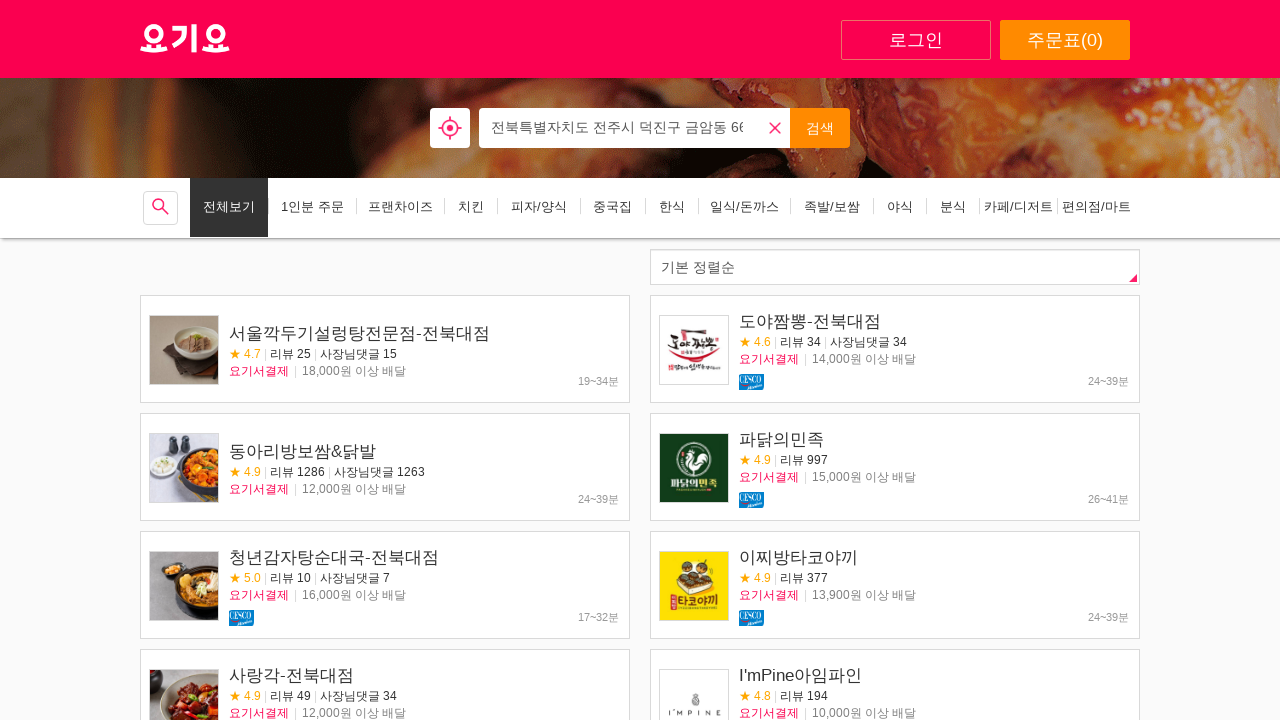

Clicked on Cafe/Dessert category at (1018, 207) on xpath=//*[@id="category"]/ul/li[13]
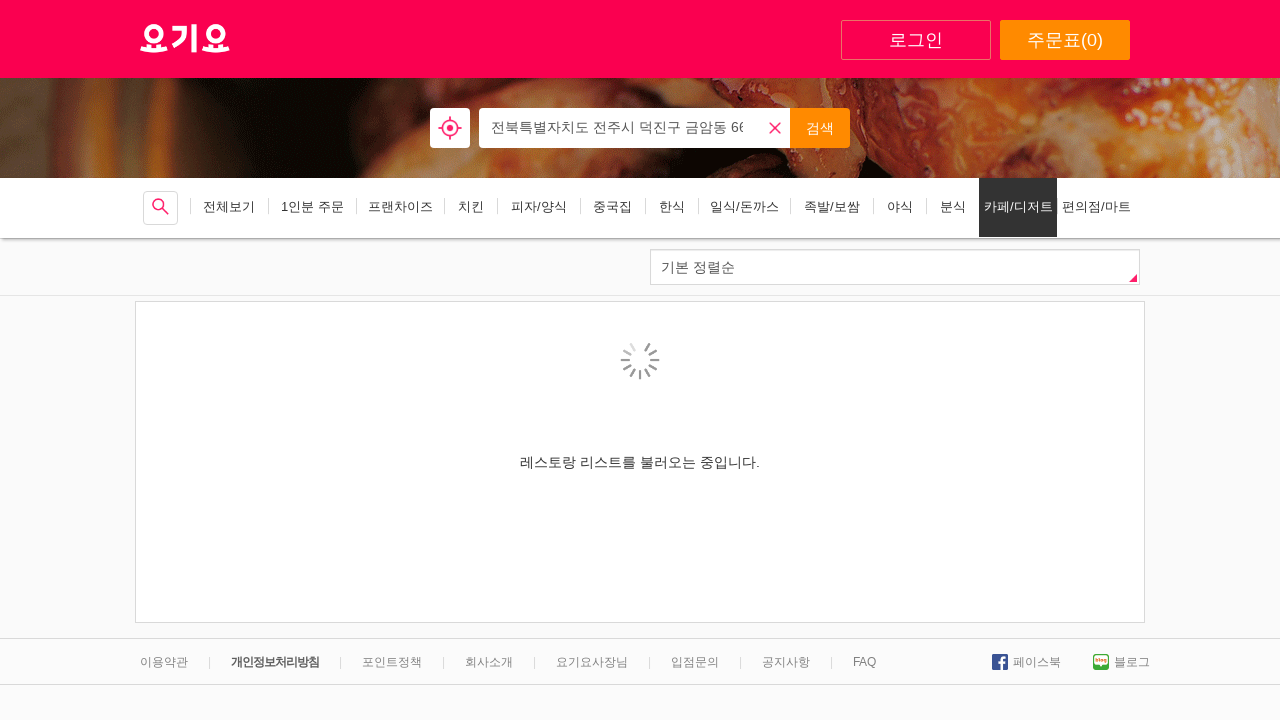

Restaurant listings loaded
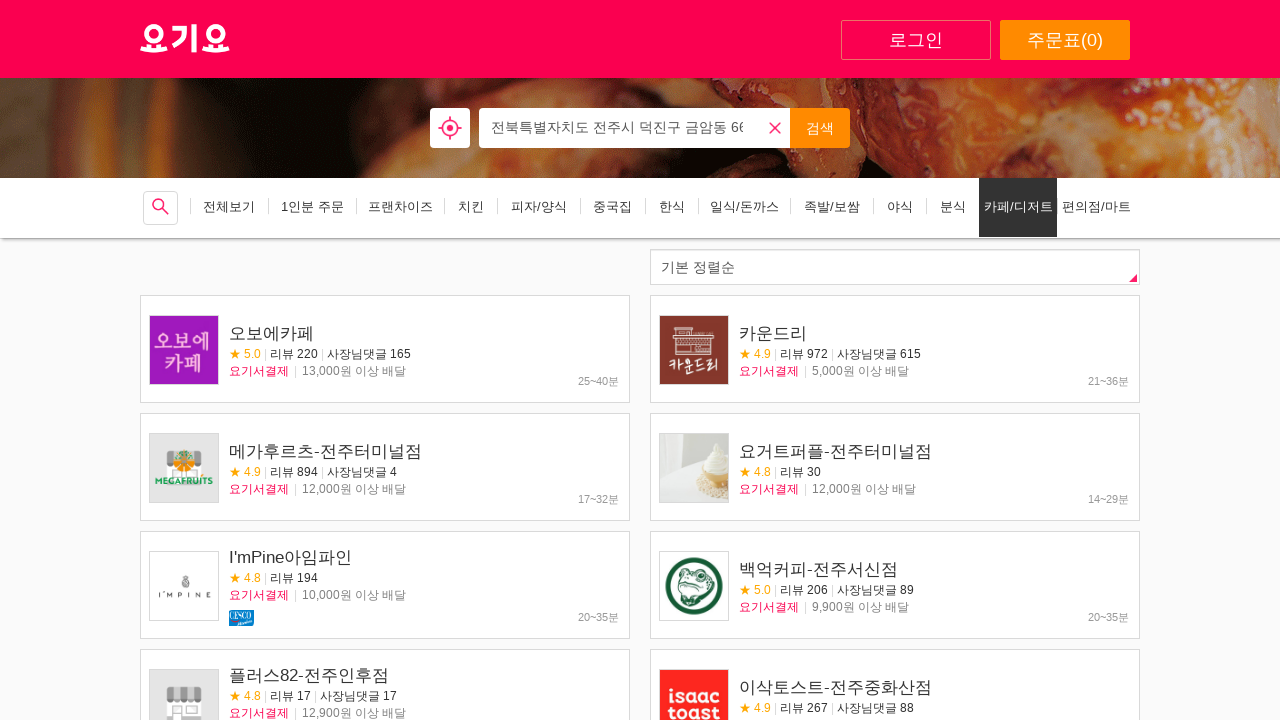

Scrolled down to load more restaurants
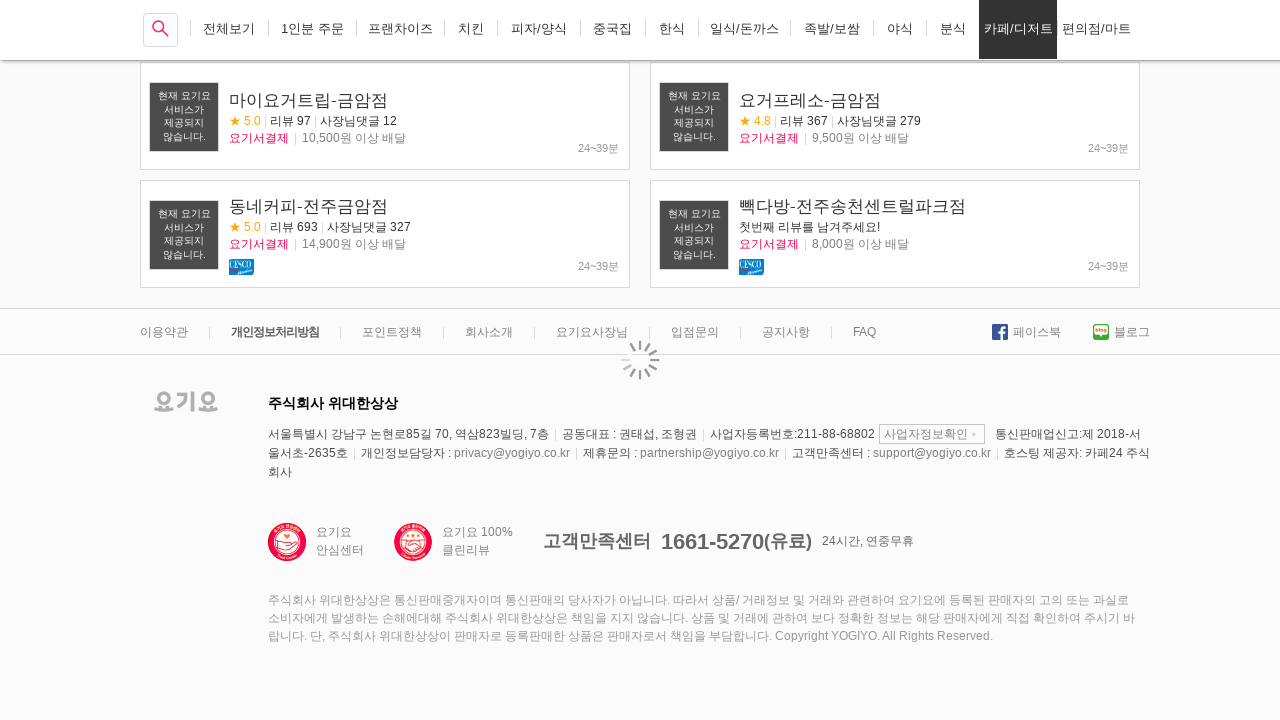

Waited for additional restaurant listings to load
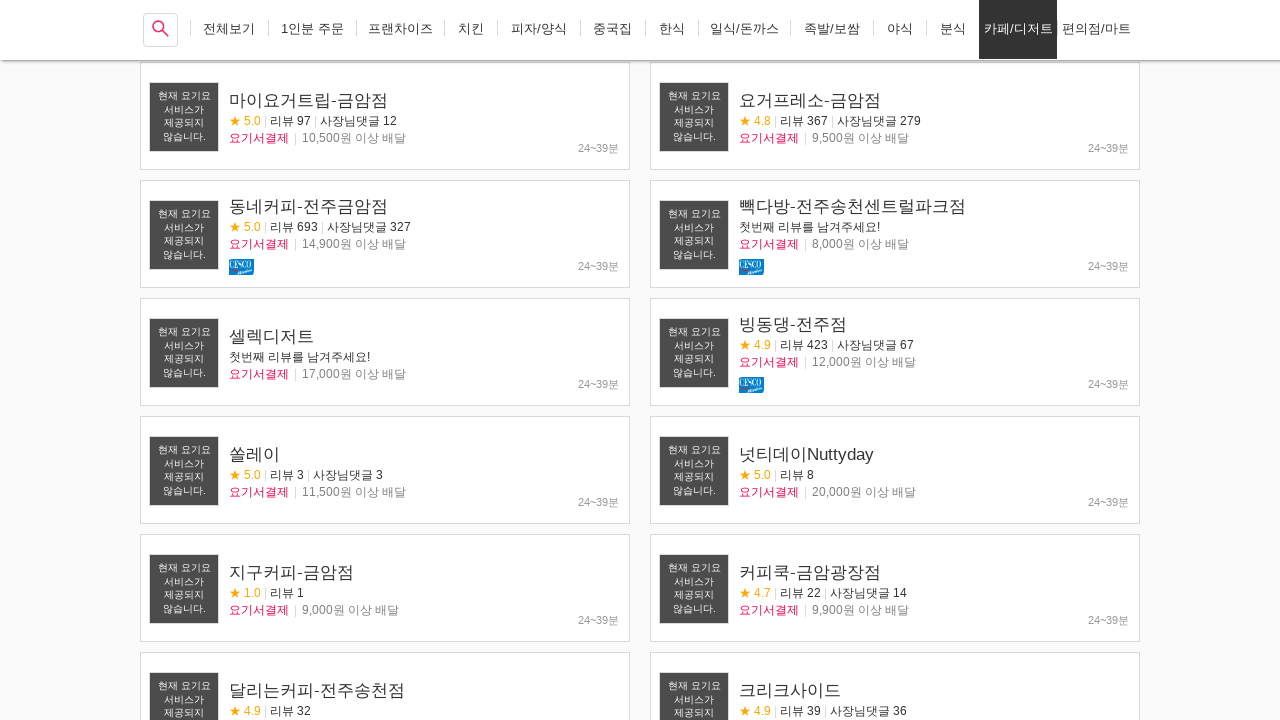

Scrolled first restaurant into view
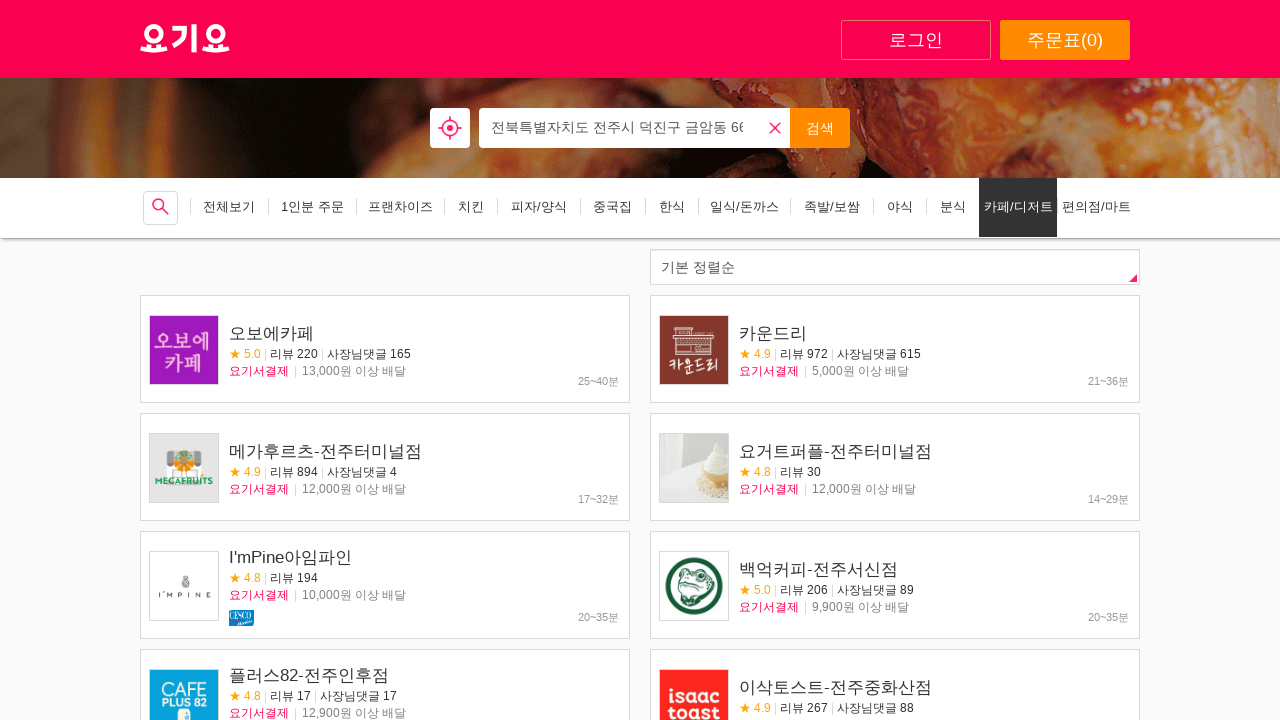

Clicked on first restaurant to view details at (320, 333) on div.item.clearfix .restaurant-name >> nth=0
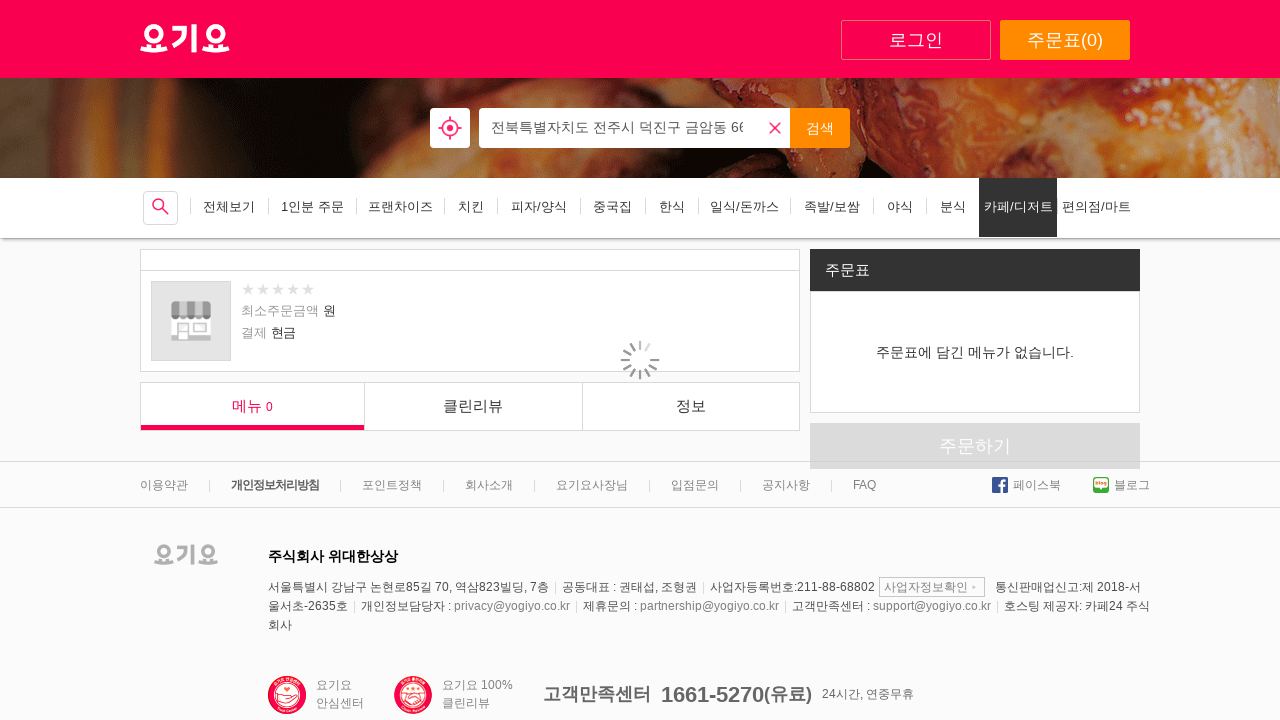

Waited for restaurant details page to load
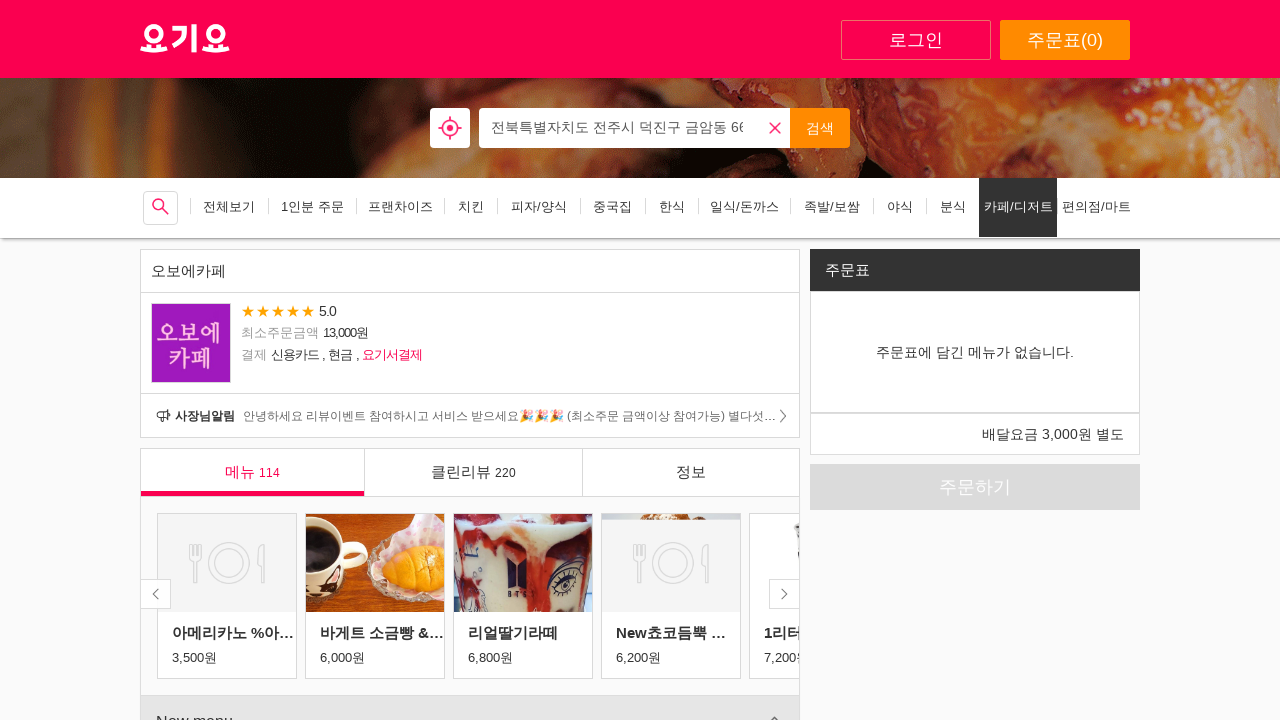

Info tab became visible
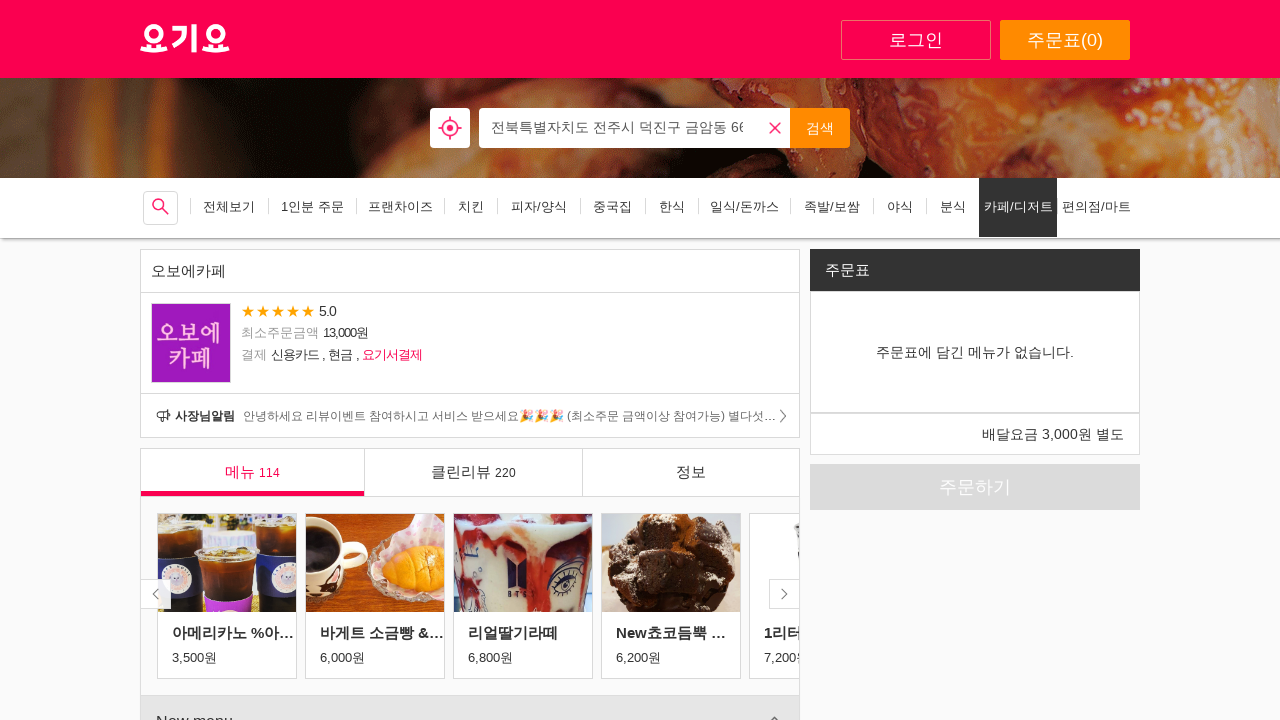

Clicked on Info tab to view store business information at (691, 473) on xpath=//*[@id="content"]/div[2]/div[1]/ul/li[3]/a
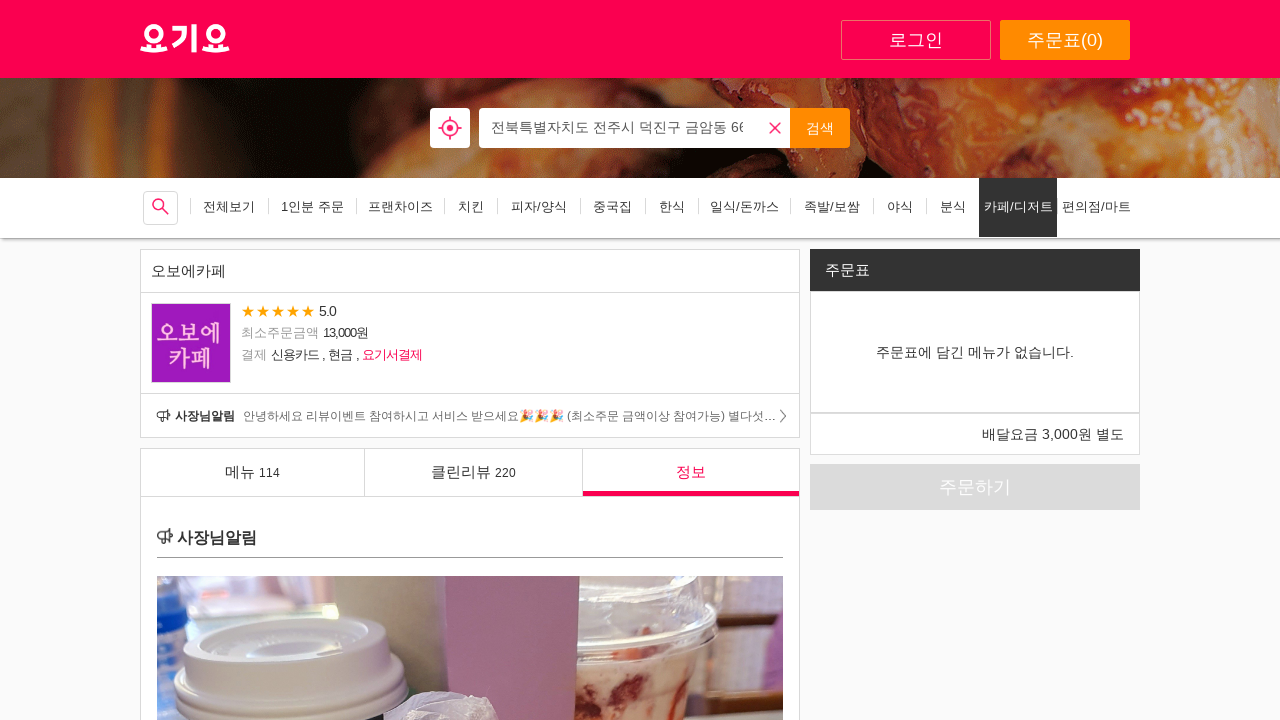

Waited for Info tab content to load
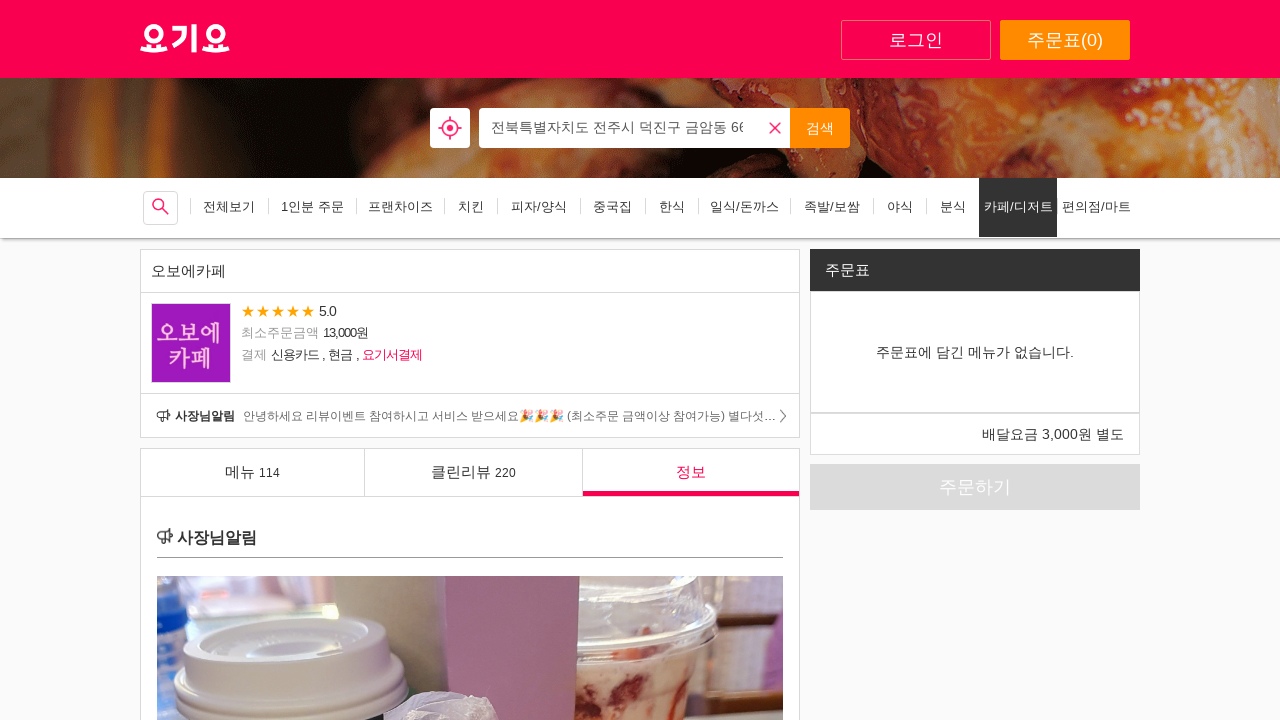

Clicked on Menu tab to view menu items at (253, 473) on xpath=//*[@id="content"]/div[2]/div[1]/ul/li[1]/a
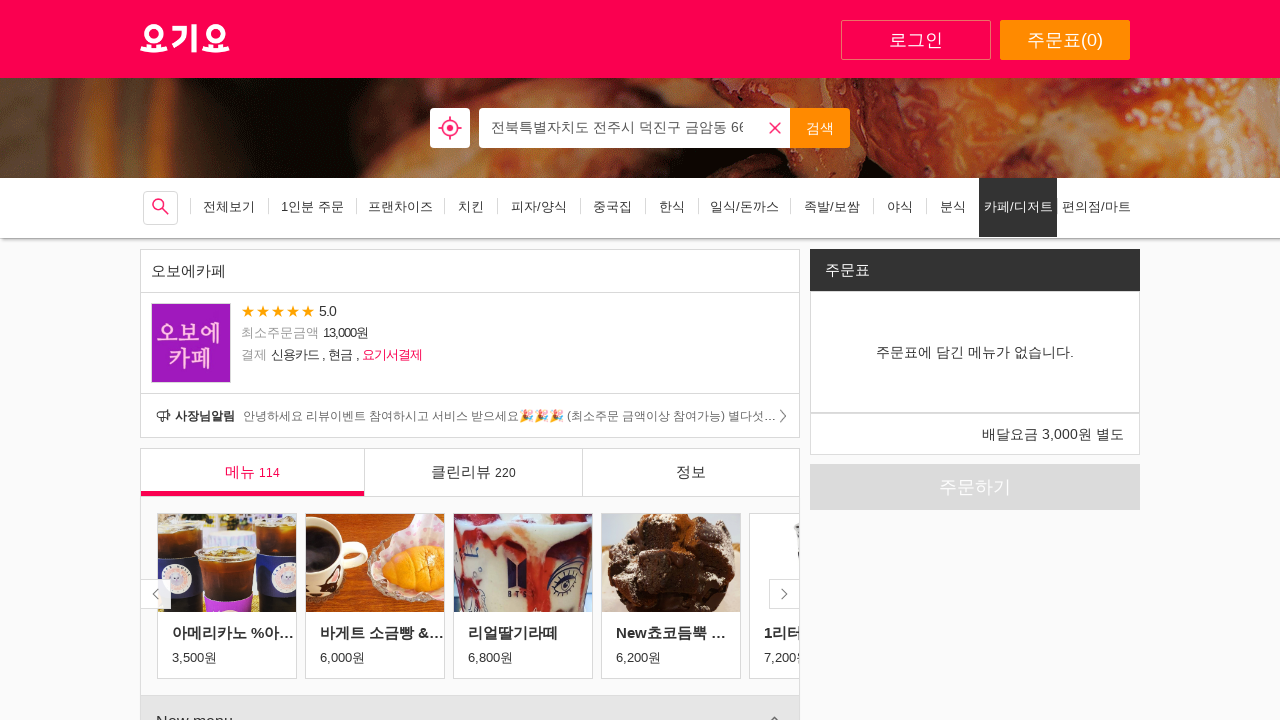

Waited for Menu tab content to load
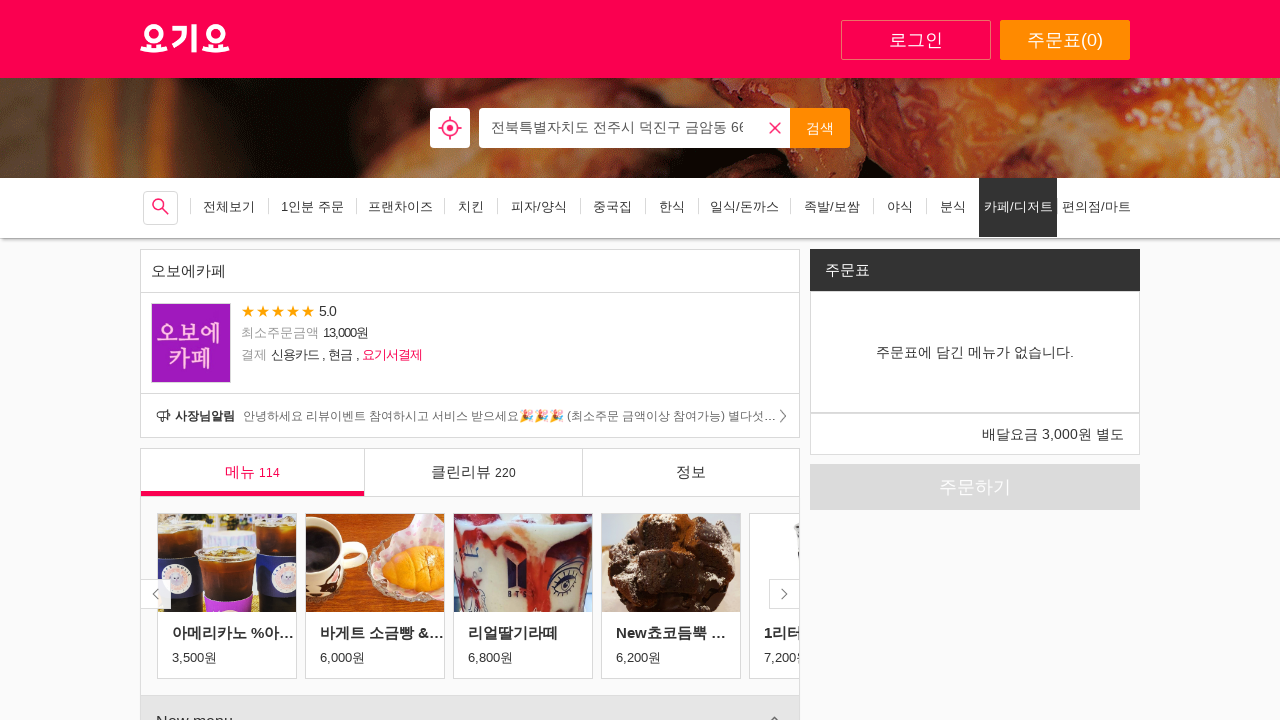

Clicked to expand third menu category at (470, 361) on div.panel-heading a.clearfix >> nth=2
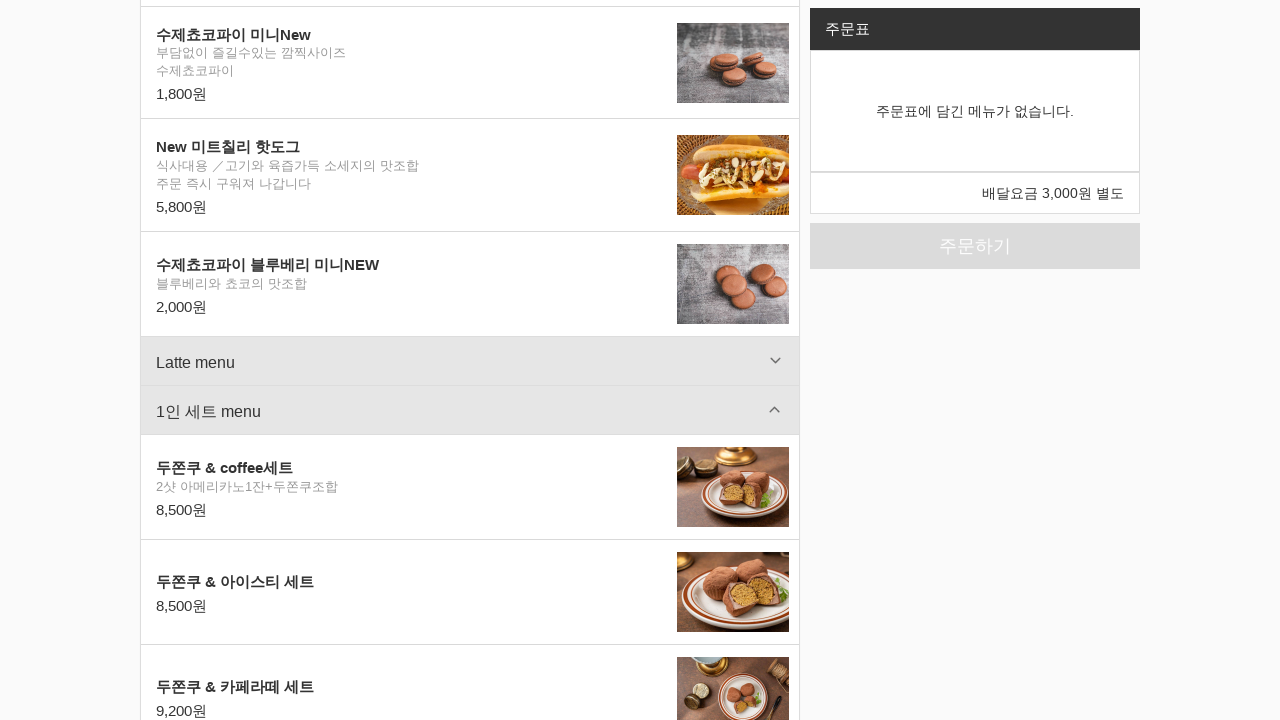

Waited for menu category to expand
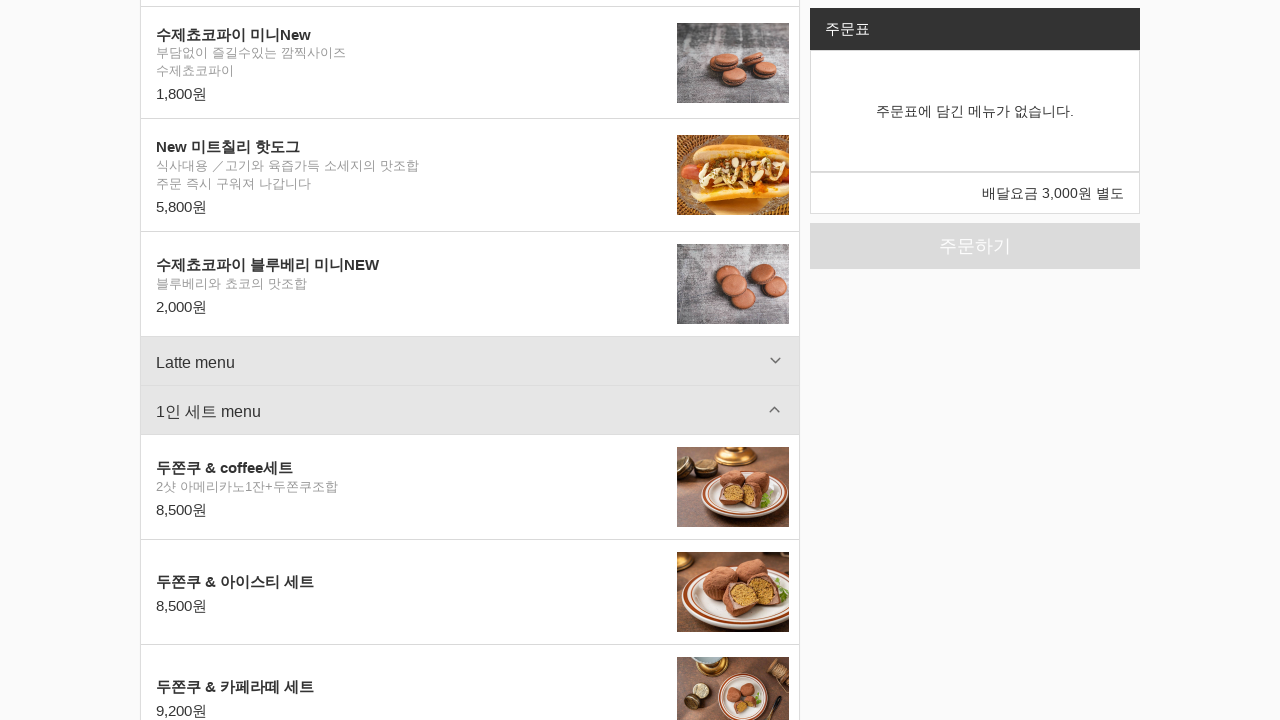

Navigated back to restaurant listing
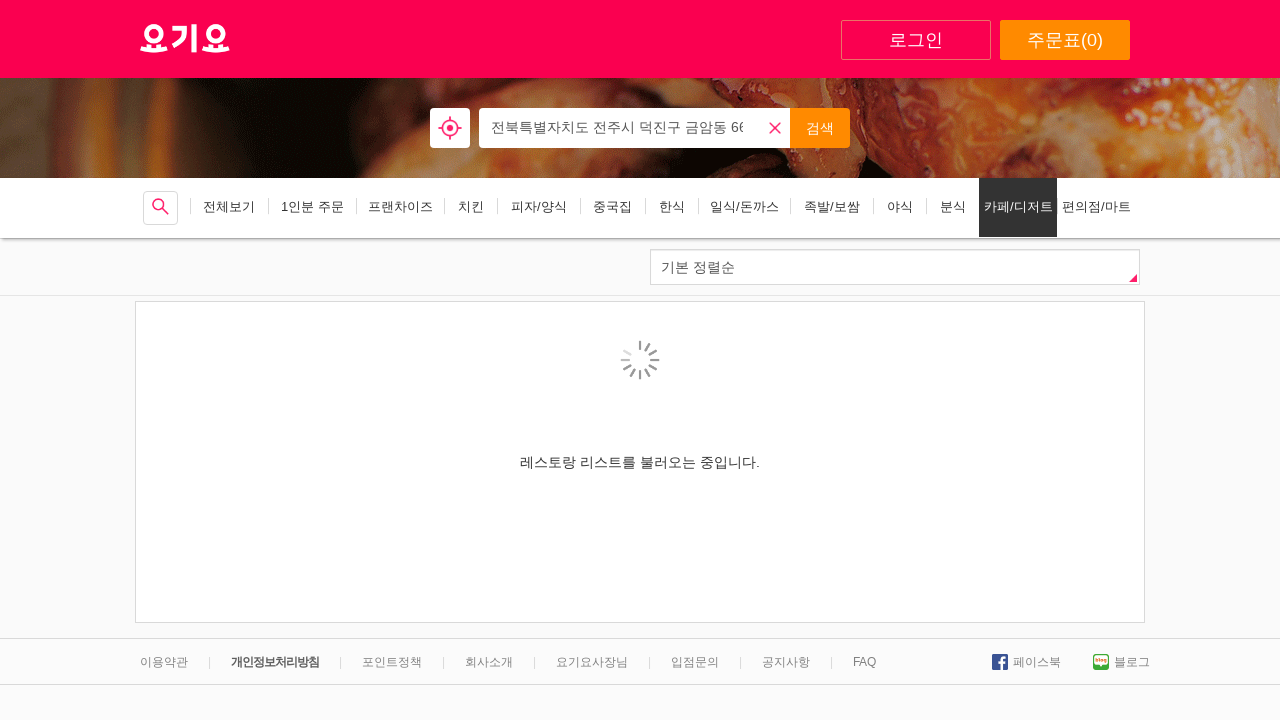

Restaurant listing page loaded
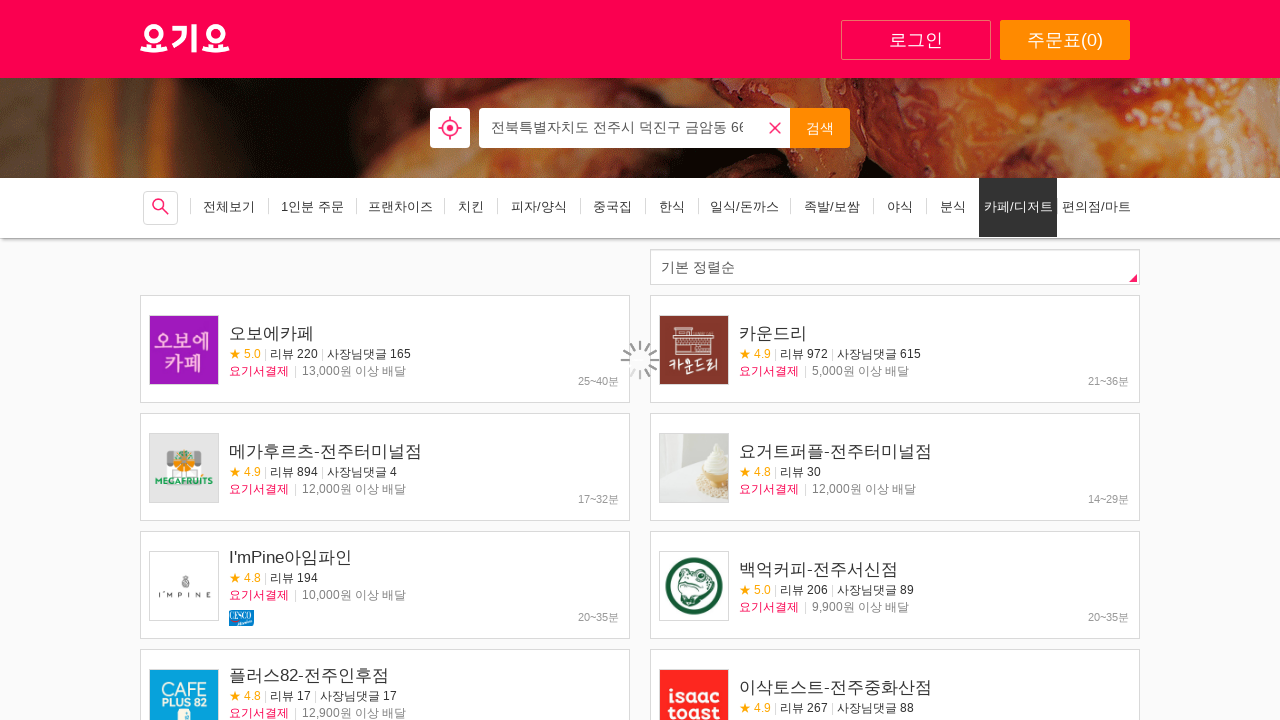

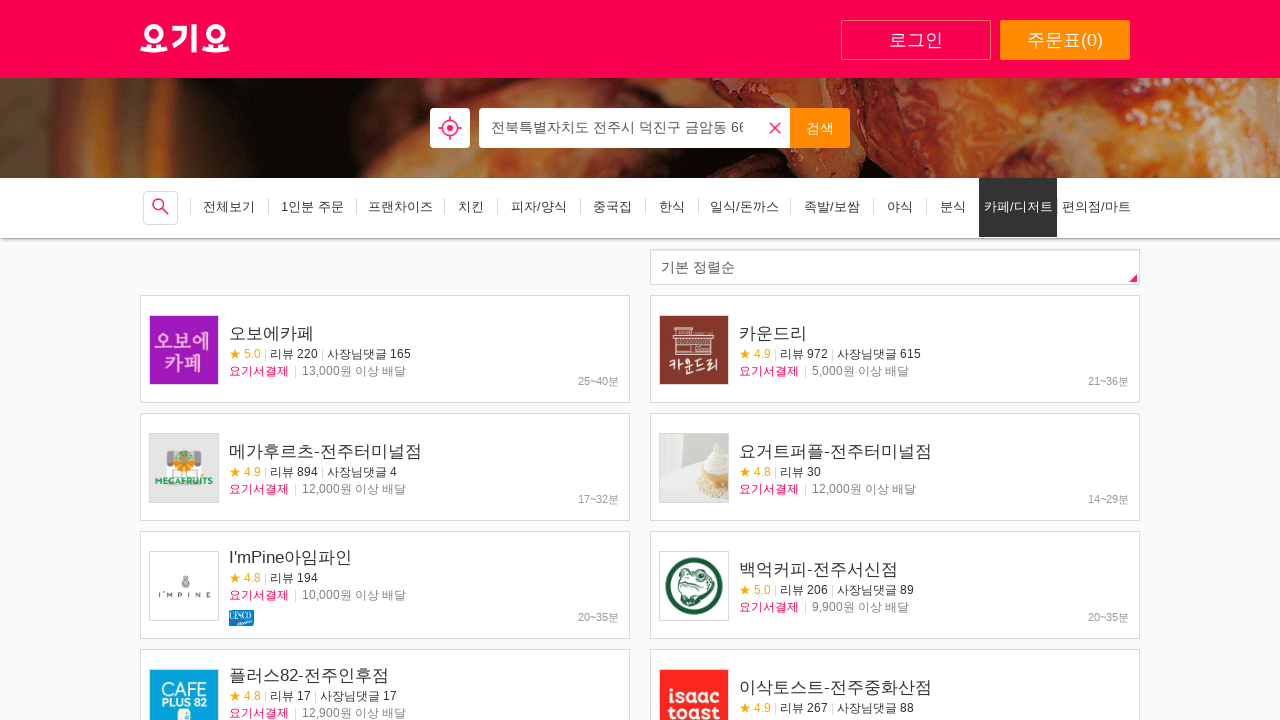